Verifies that the DemoQA login page loads correctly and displays a heading containing the text "Login"

Starting URL: https://demoqa.com/login

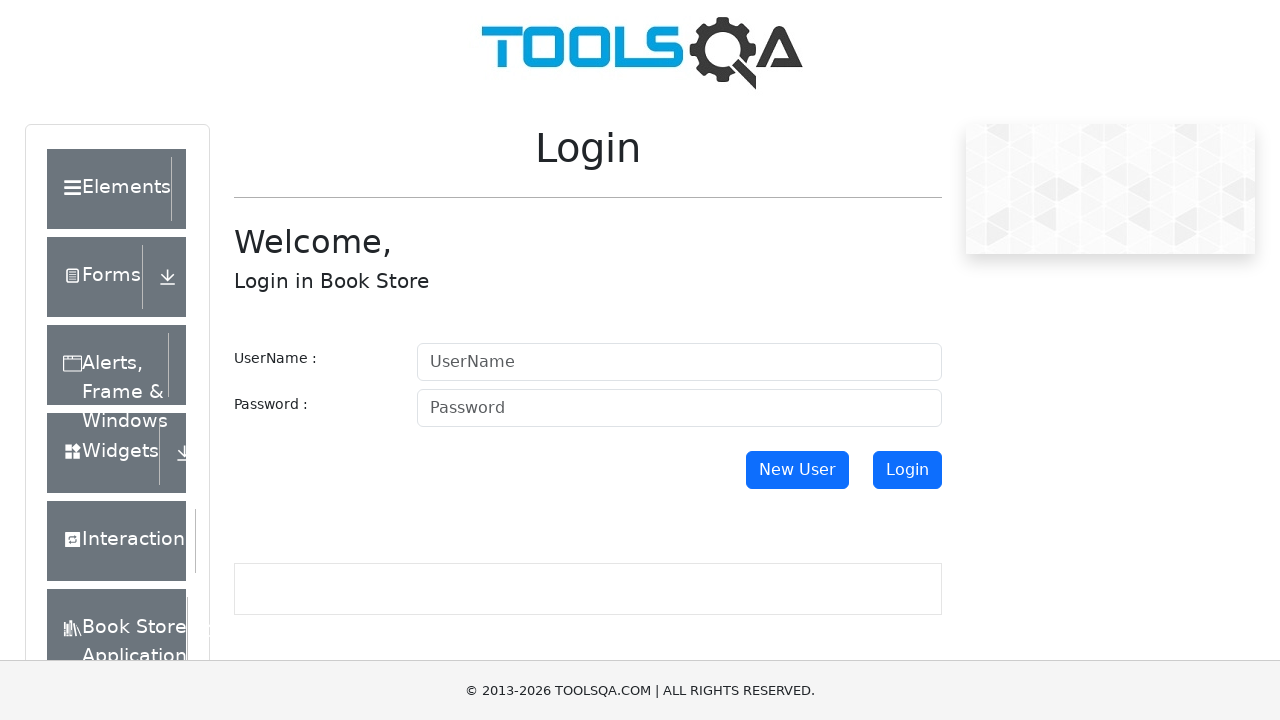

Navigated to DemoQA login page
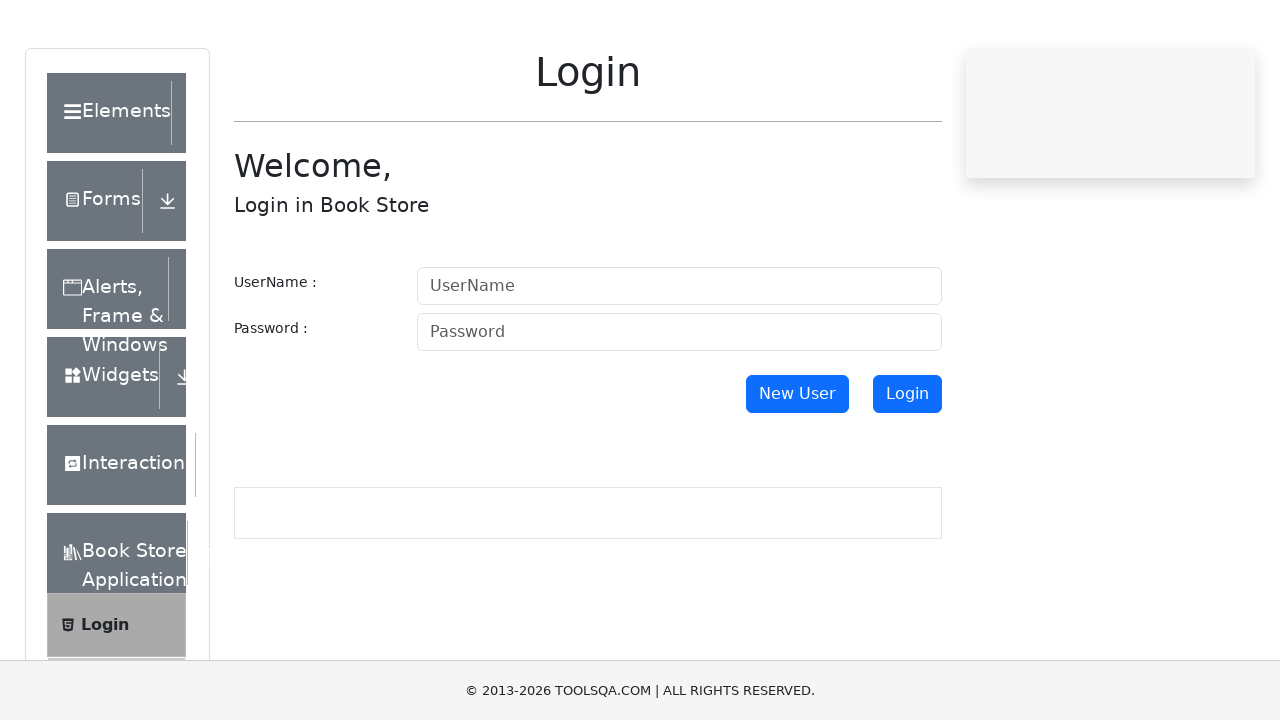

H1 heading element is now visible
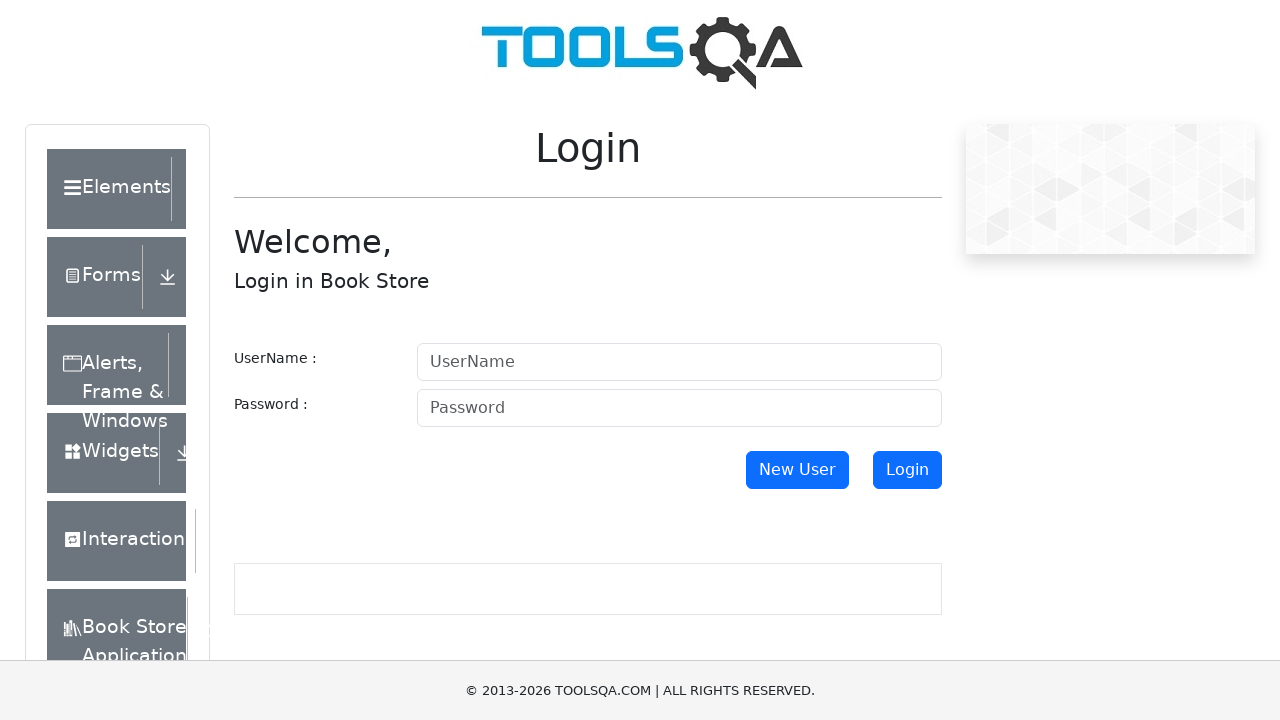

Retrieved heading text: 'Login'
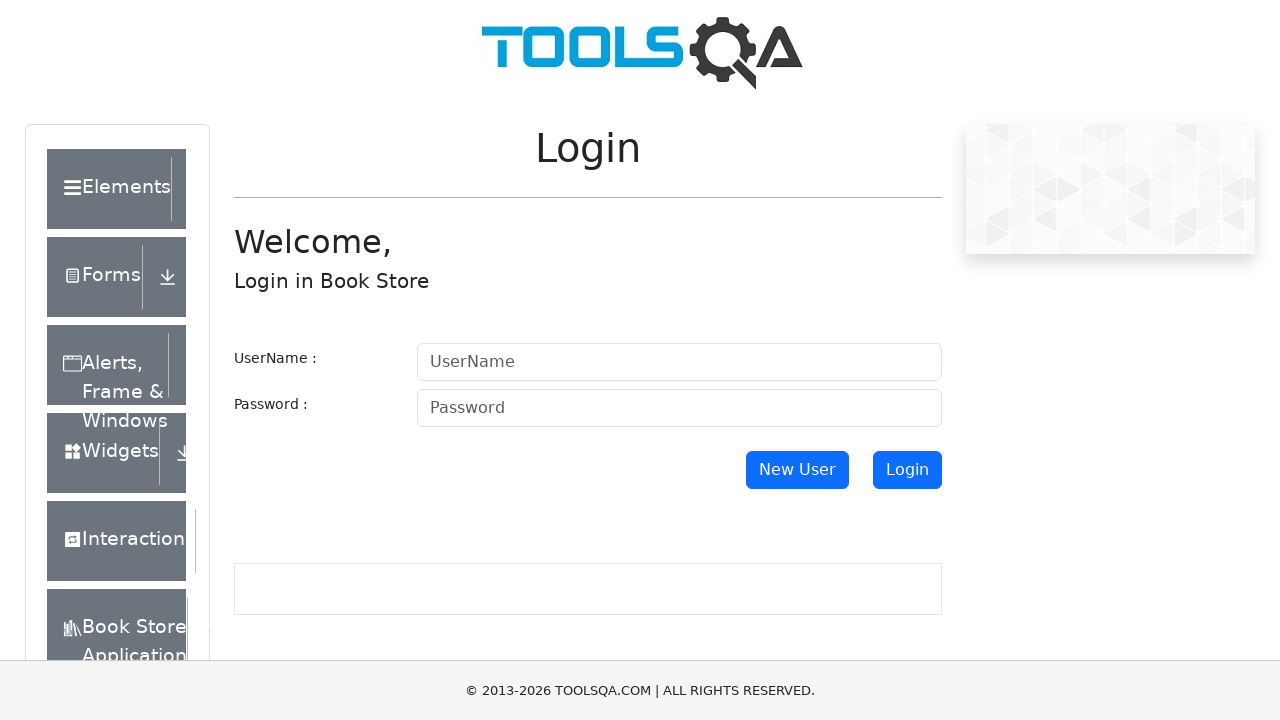

Verified that heading contains 'Login'
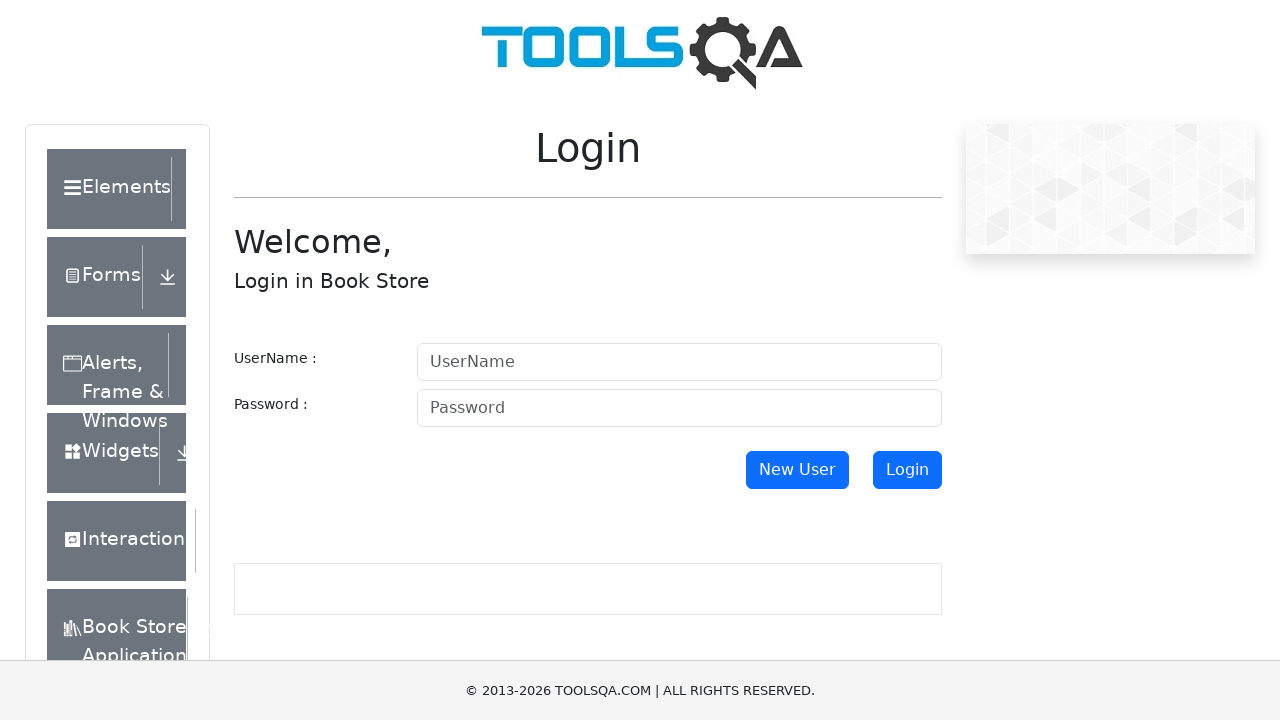

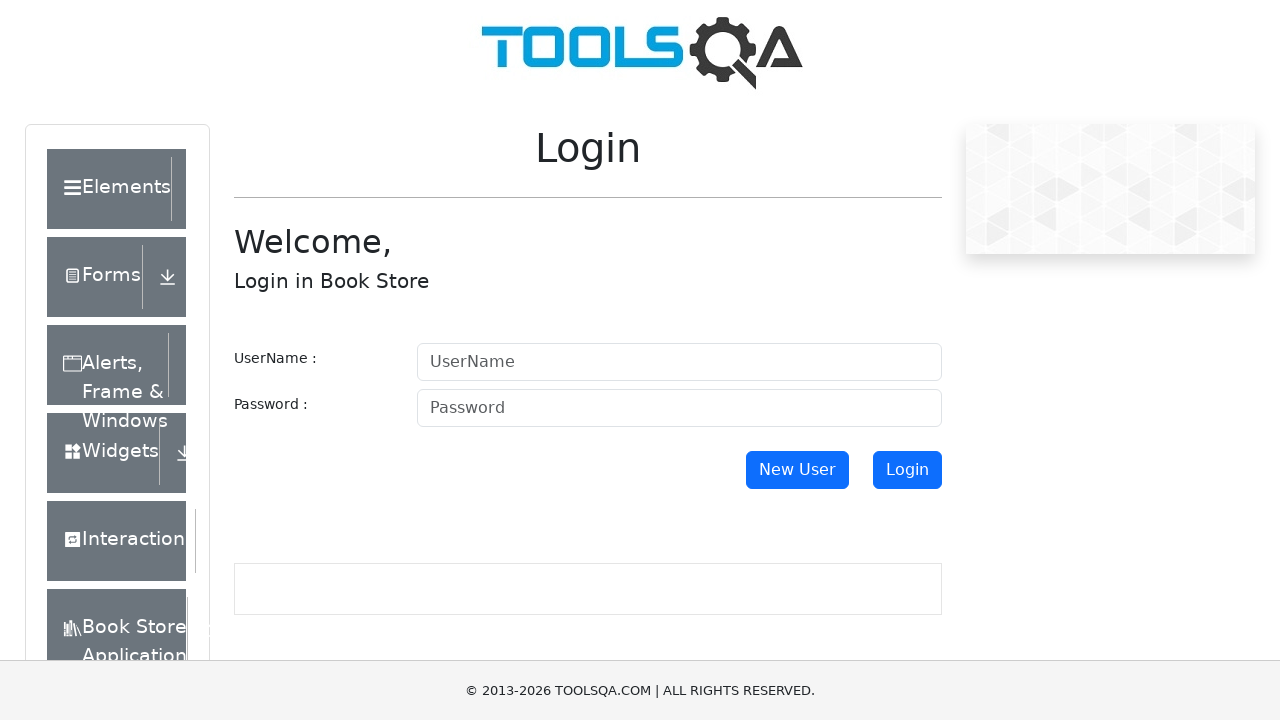